Tests keyboard shortcuts by copying text from the first editor pane and pasting it into the second editor pane using Ctrl+A, Ctrl+C, and Ctrl+V keyboard combinations

Starting URL: https://extendsclass.com/text-compare.html

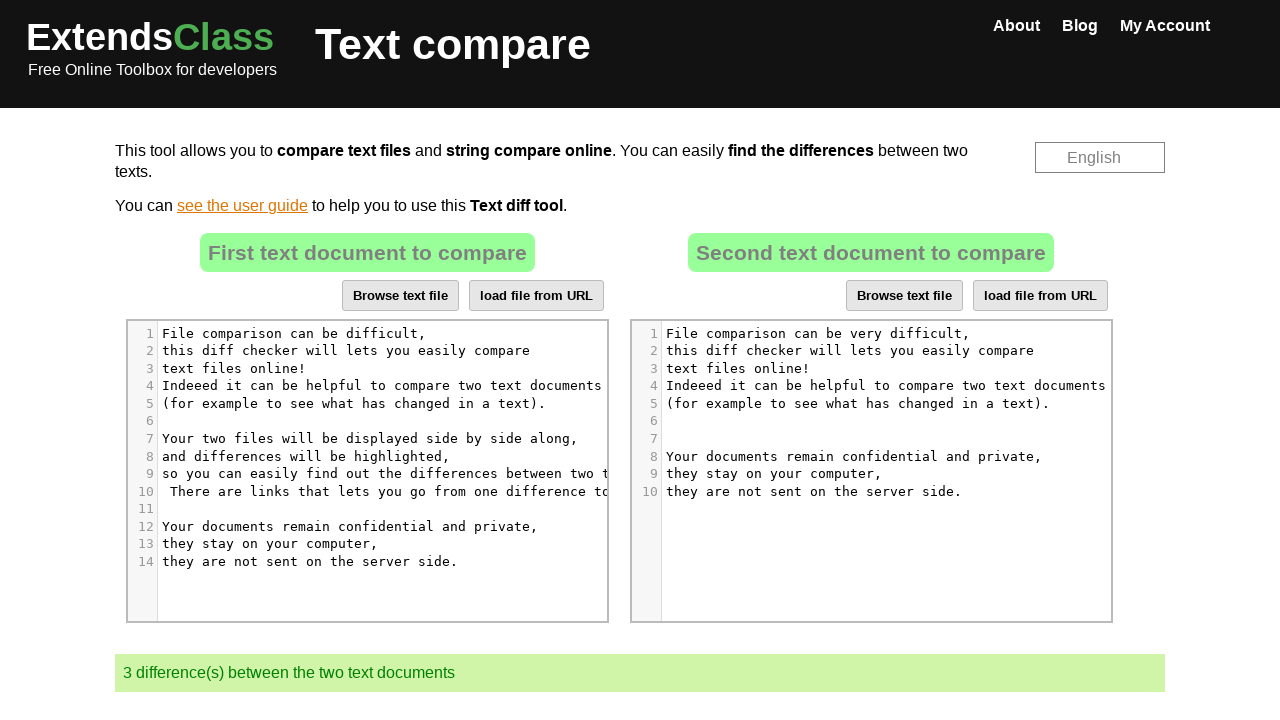

Waited for page to load
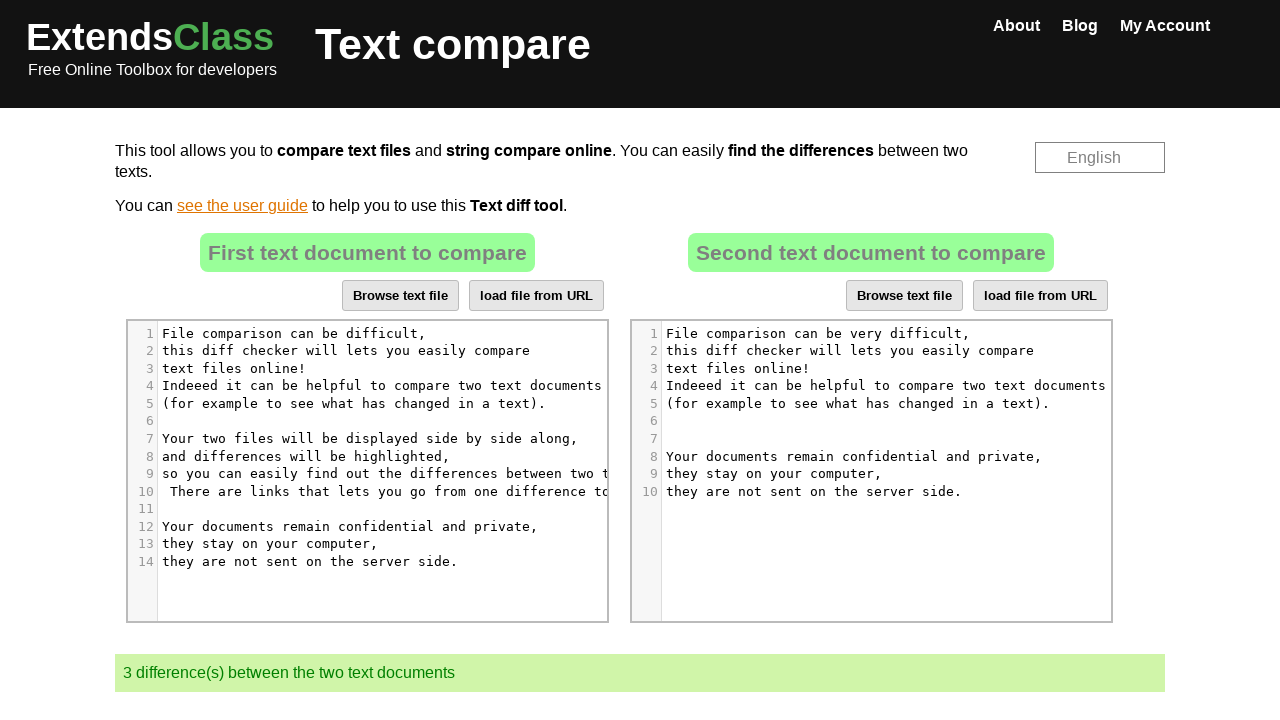

Located first editor pane
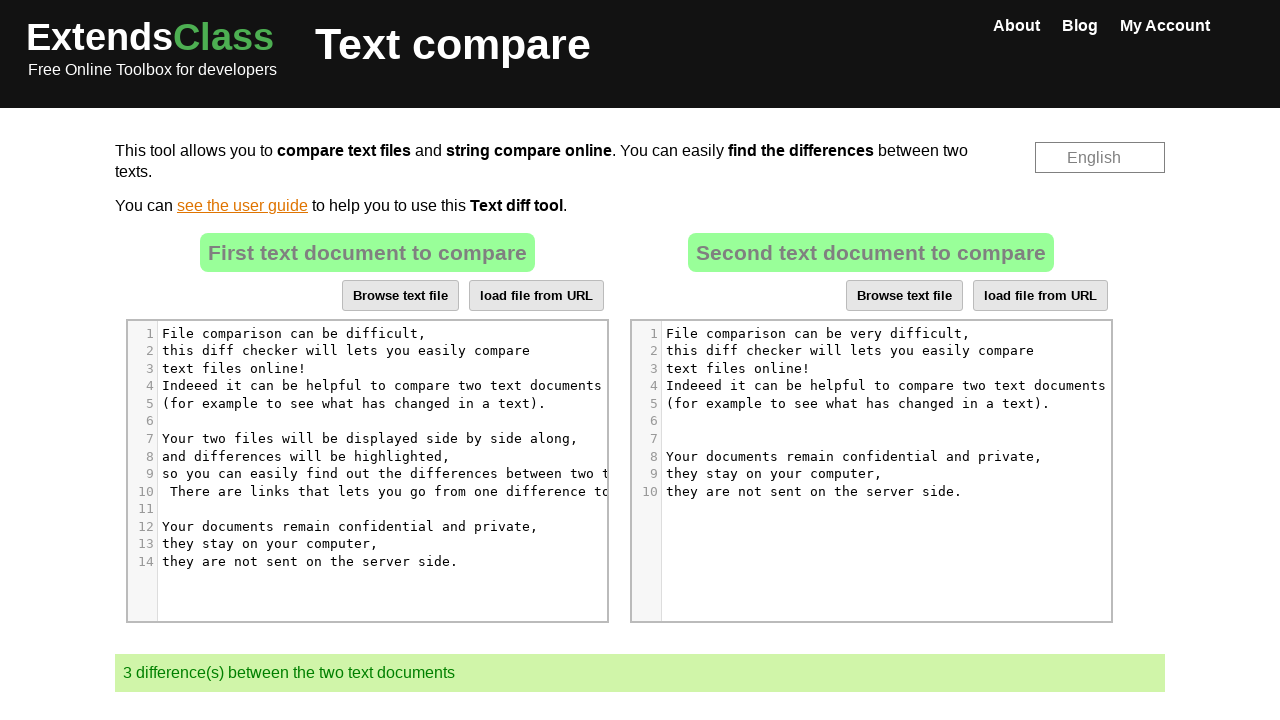

Clicked on first editor pane at (391, 369) on xpath=//*[@id="dropZone"]/div[2]/div/div[6]/div[1]/div/div/div/div[5]/div[3]/pre
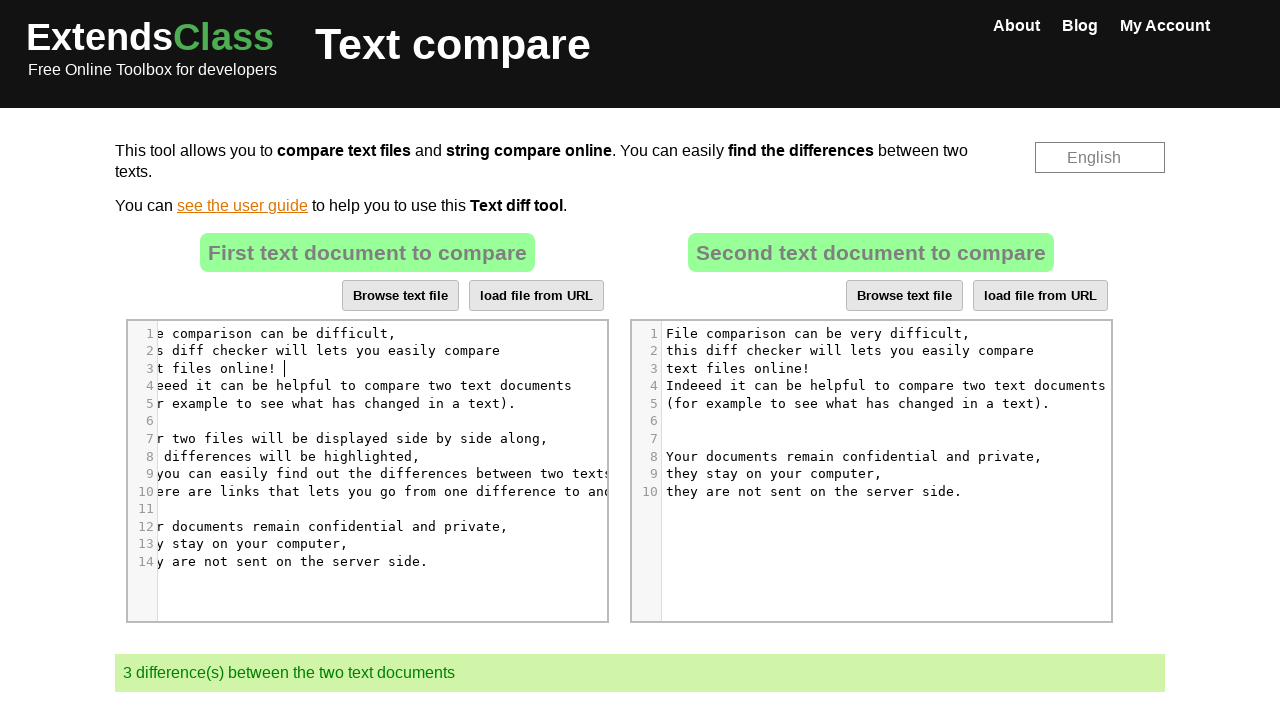

Pressed Ctrl+A to select all text in first editor
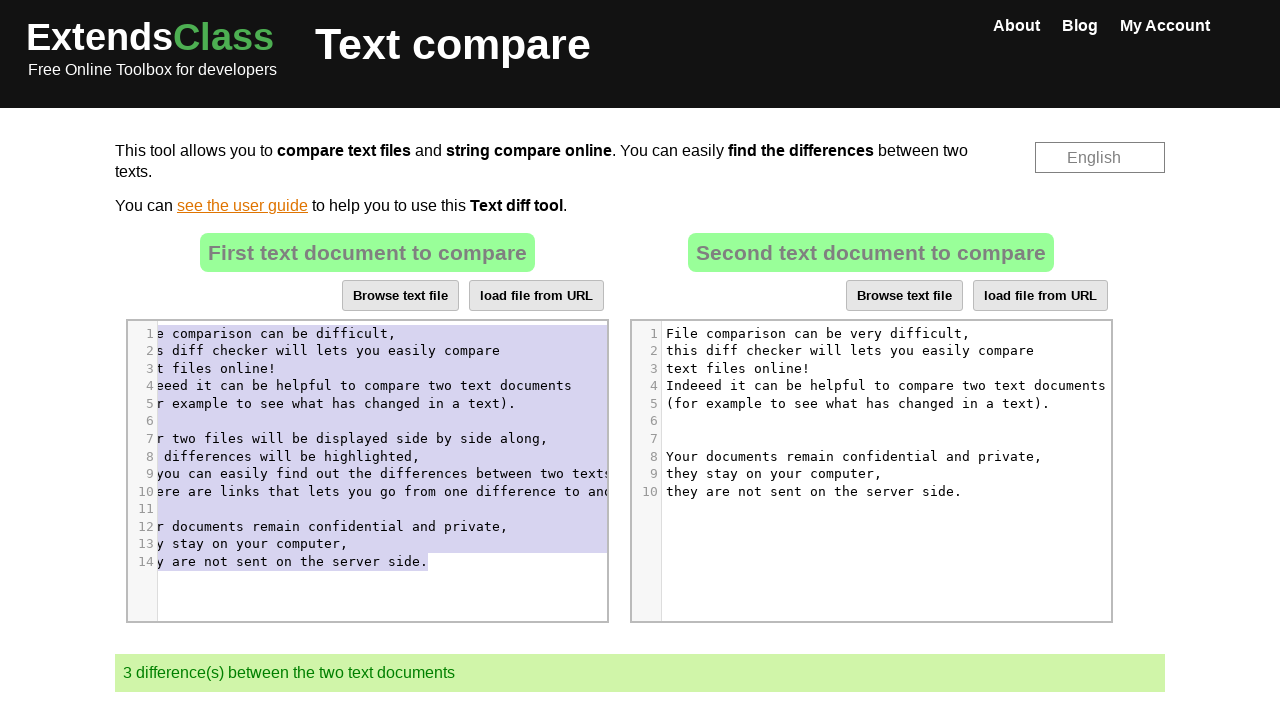

Pressed Ctrl+C to copy selected text from first editor
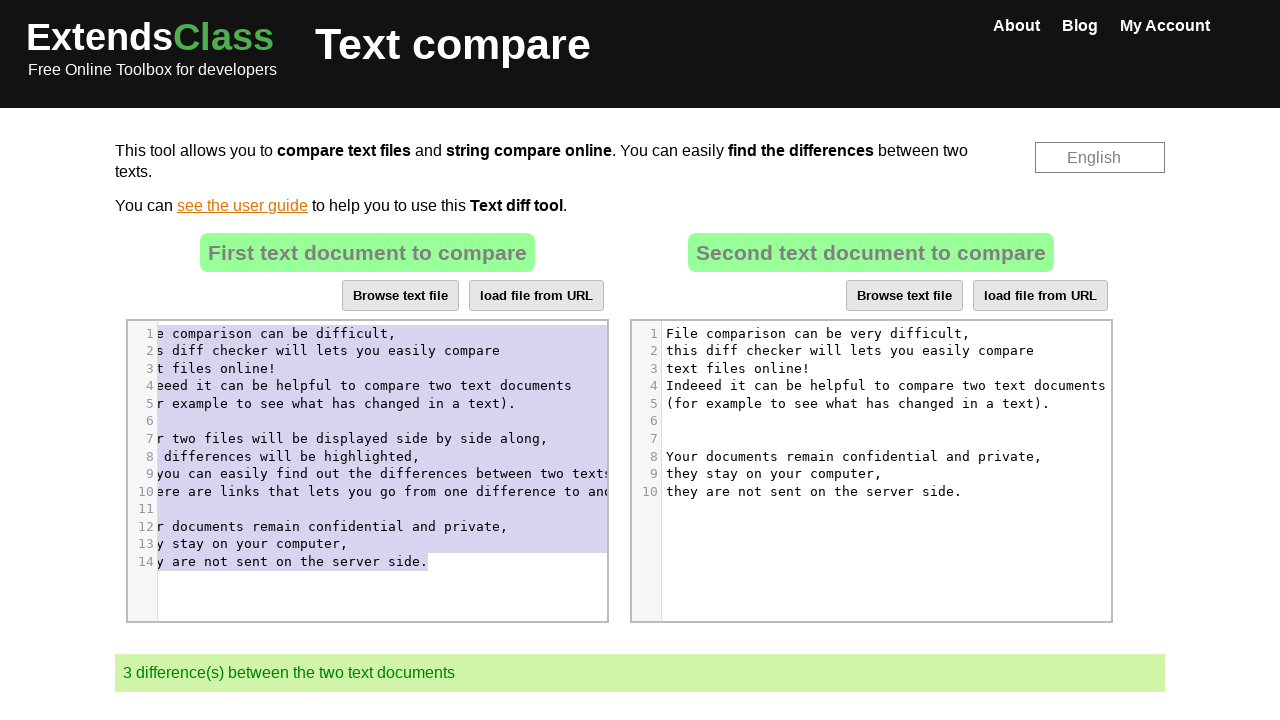

Waited for copy operation to complete
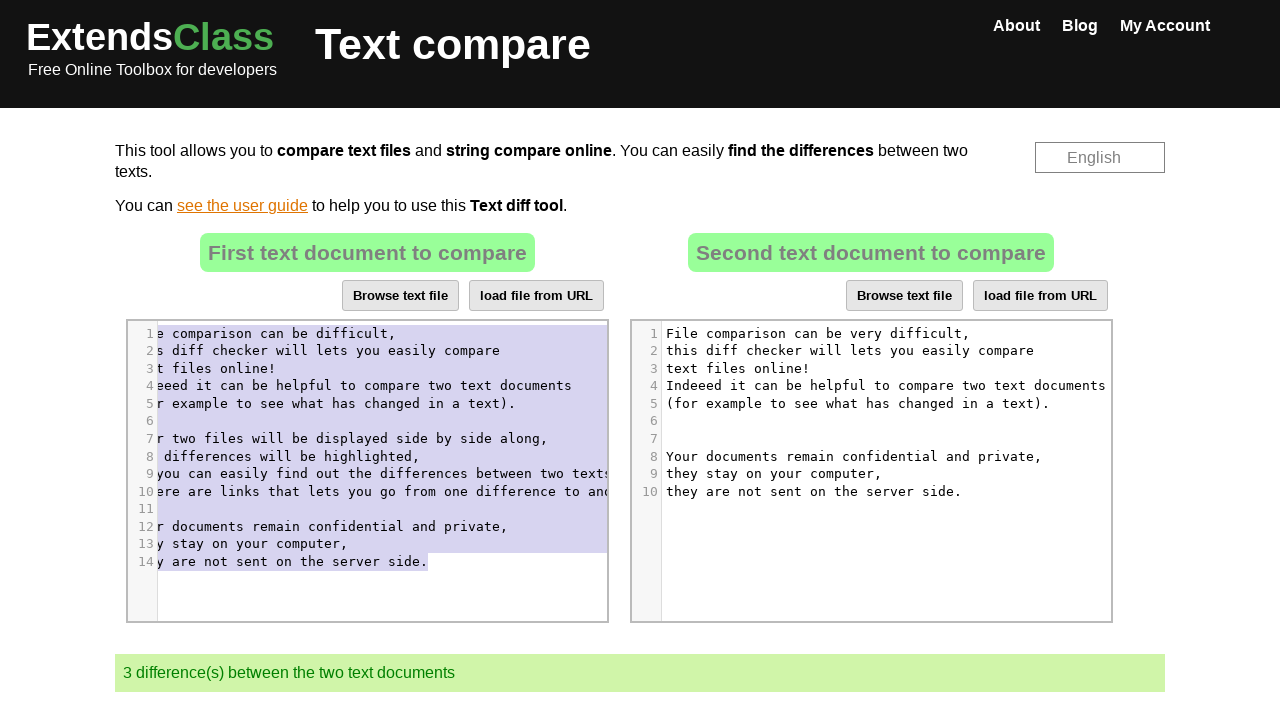

Located second editor pane
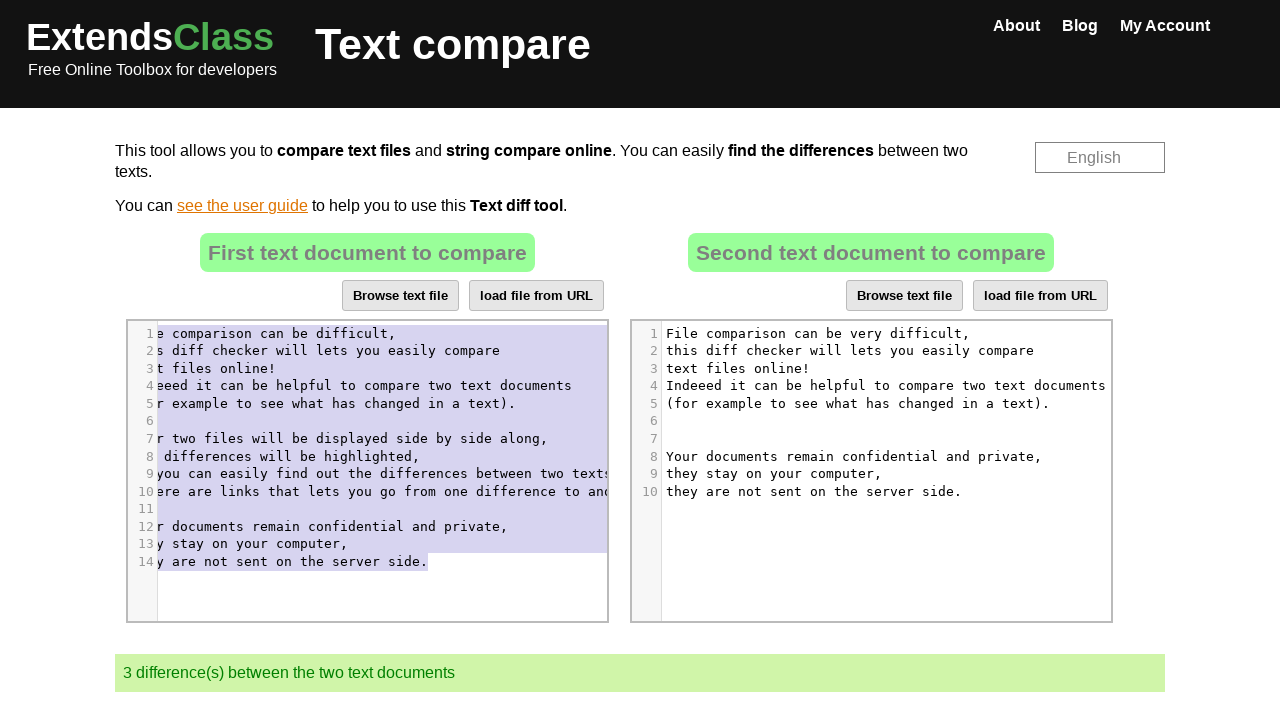

Clicked on second editor pane at (883, 369) on xpath=//*[@id="dropZone2"]/div[2]/div/div[6]/div[1]/div/div/div/div[5]/div[3]/pr
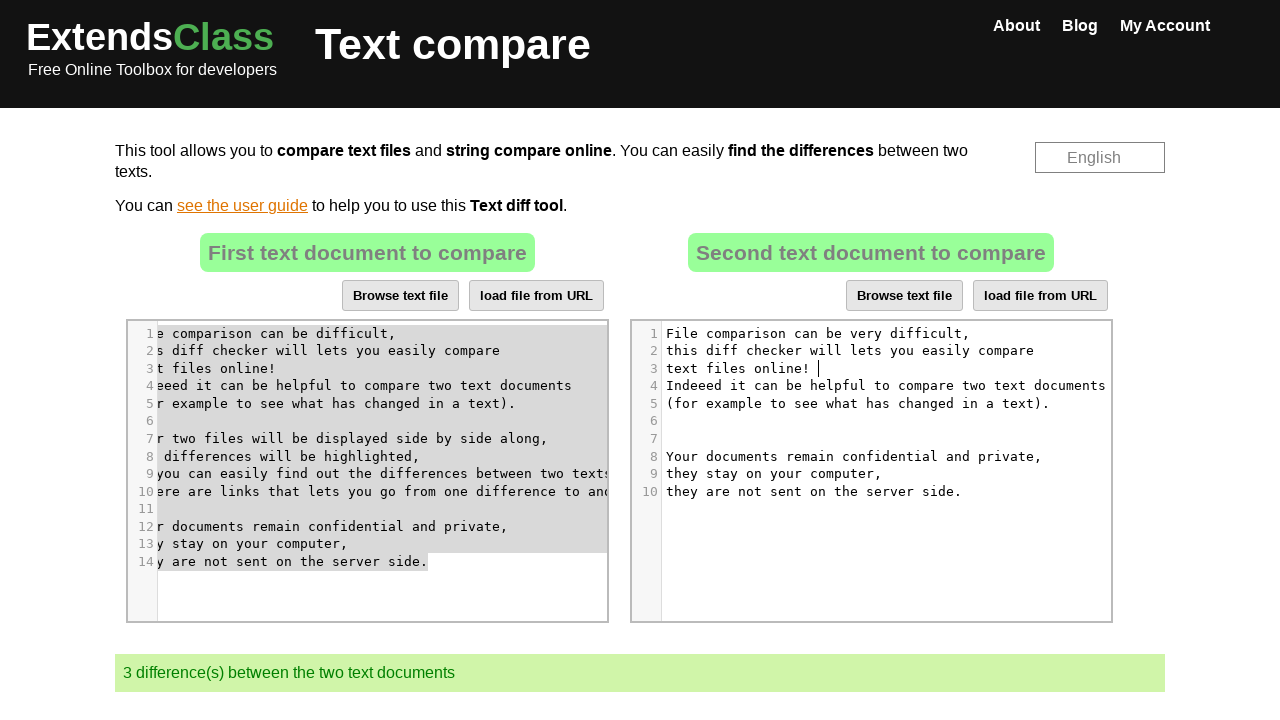

Pressed Ctrl+A to select all text in second editor
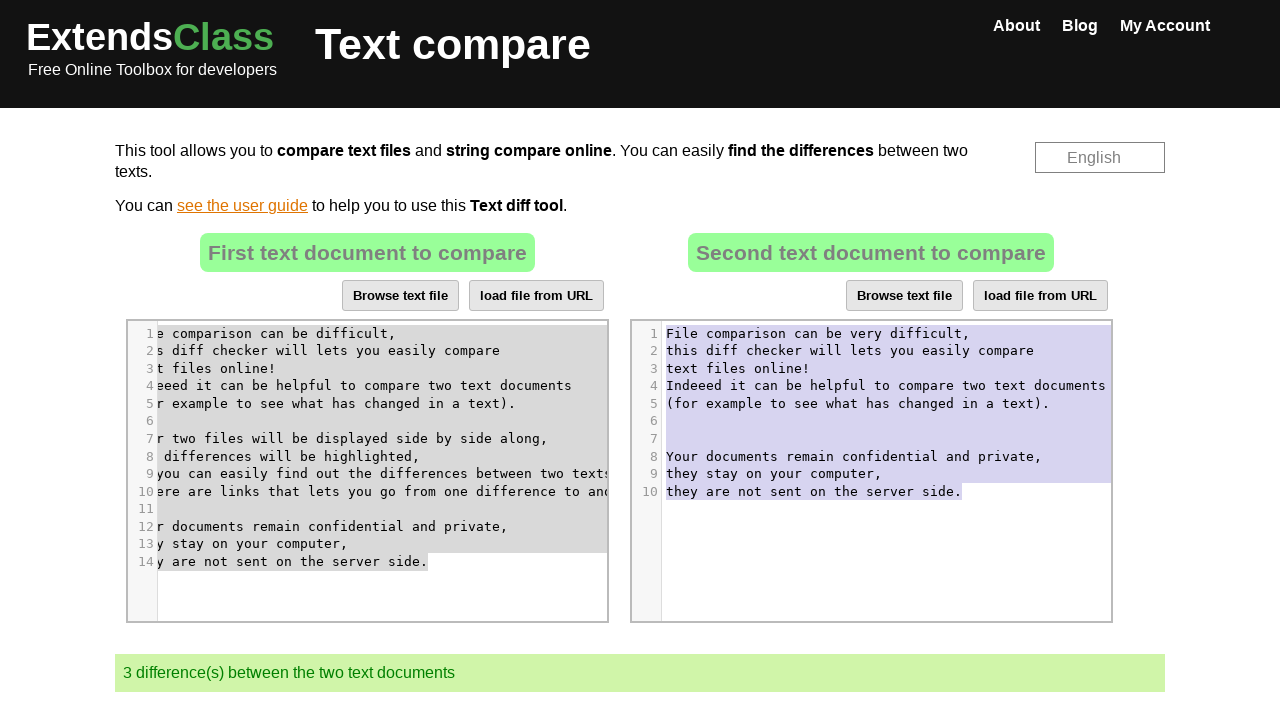

Pressed Ctrl+V to paste copied text into second editor
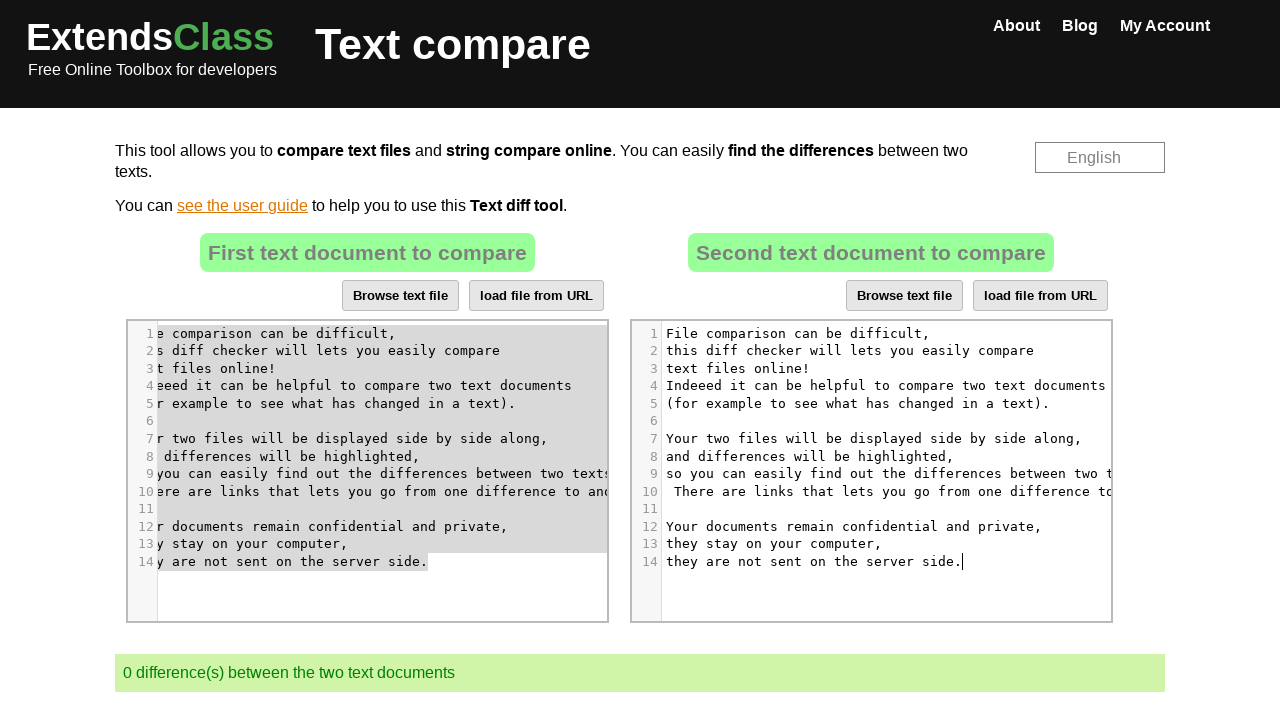

Waited to observe pasted text in second editor
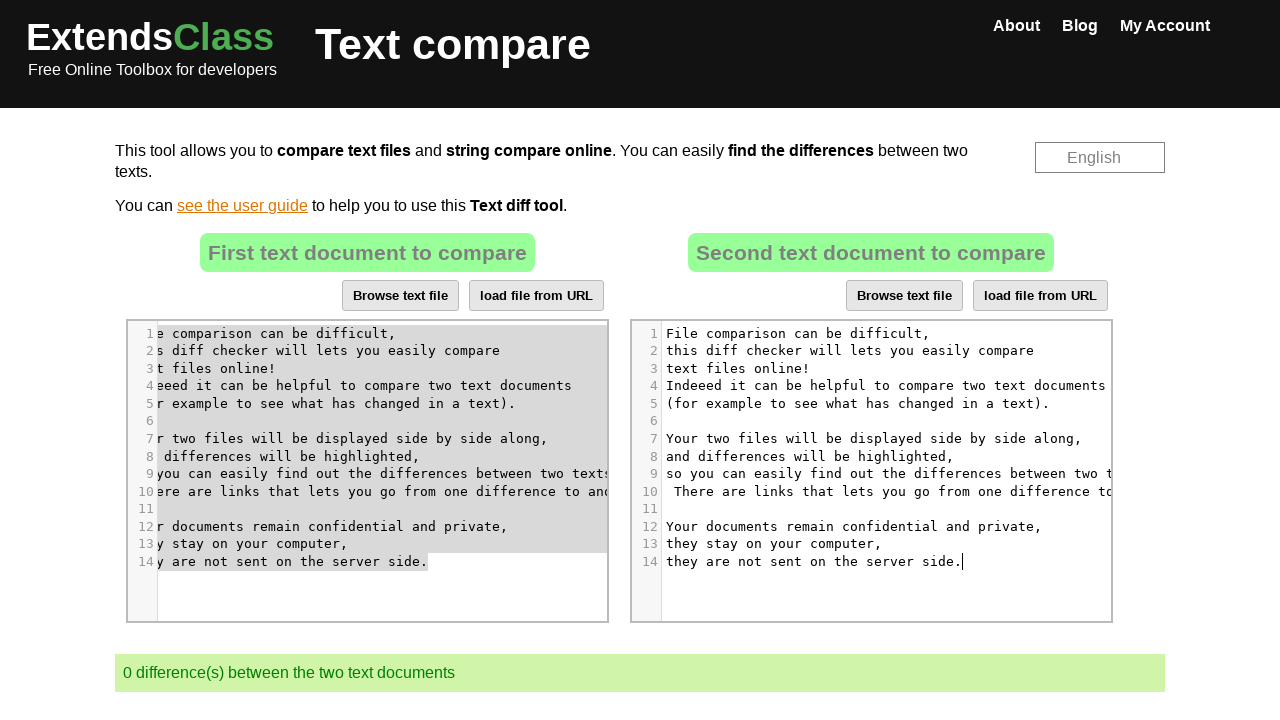

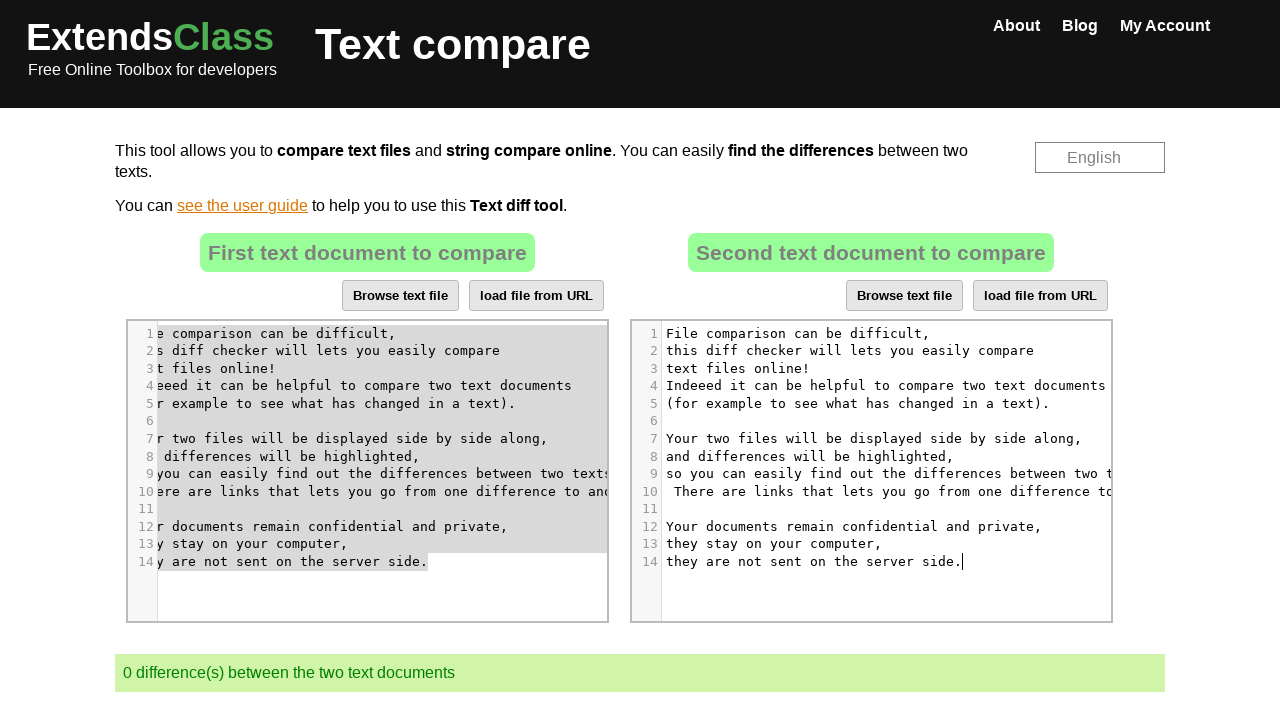